Tests a JavaScript prompt alert by clicking the third button, entering a name into the prompt, accepting it, and verifying the result message contains the entered name.

Starting URL: https://testcenter.techproeducation.com/index.php?page=javascript-alerts

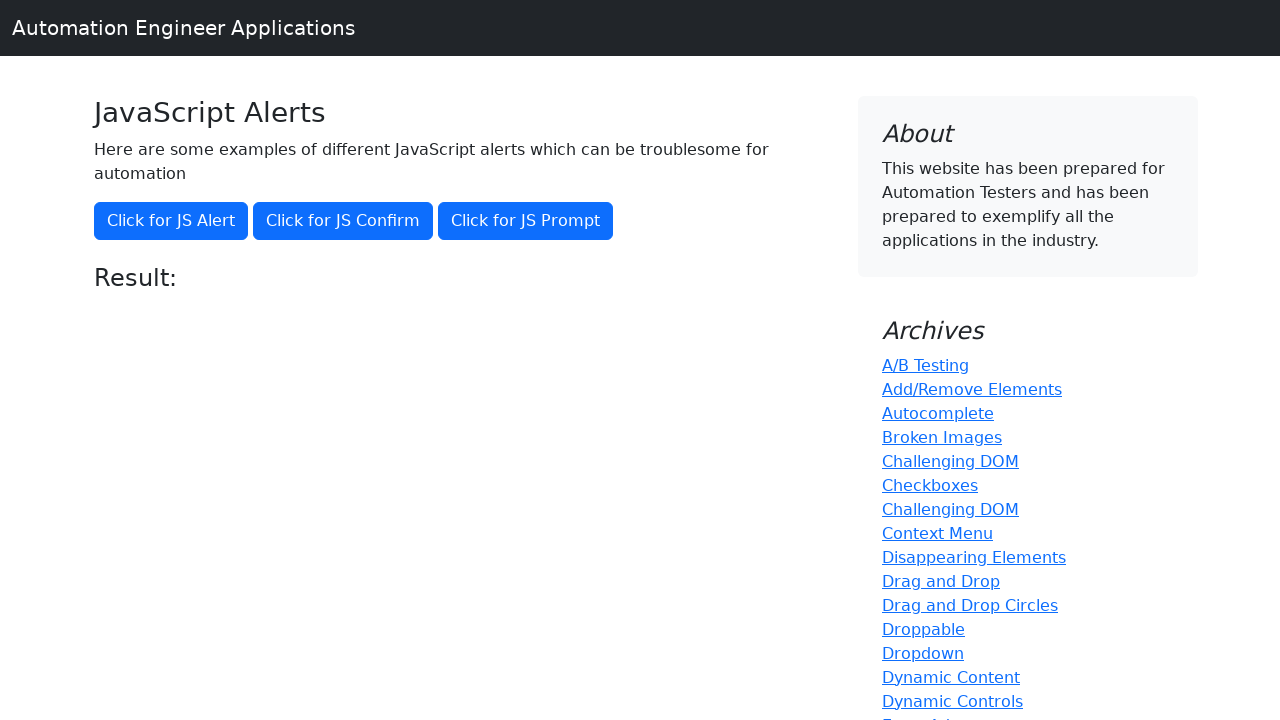

Set up dialog handler to accept prompt with 'Jennifer'
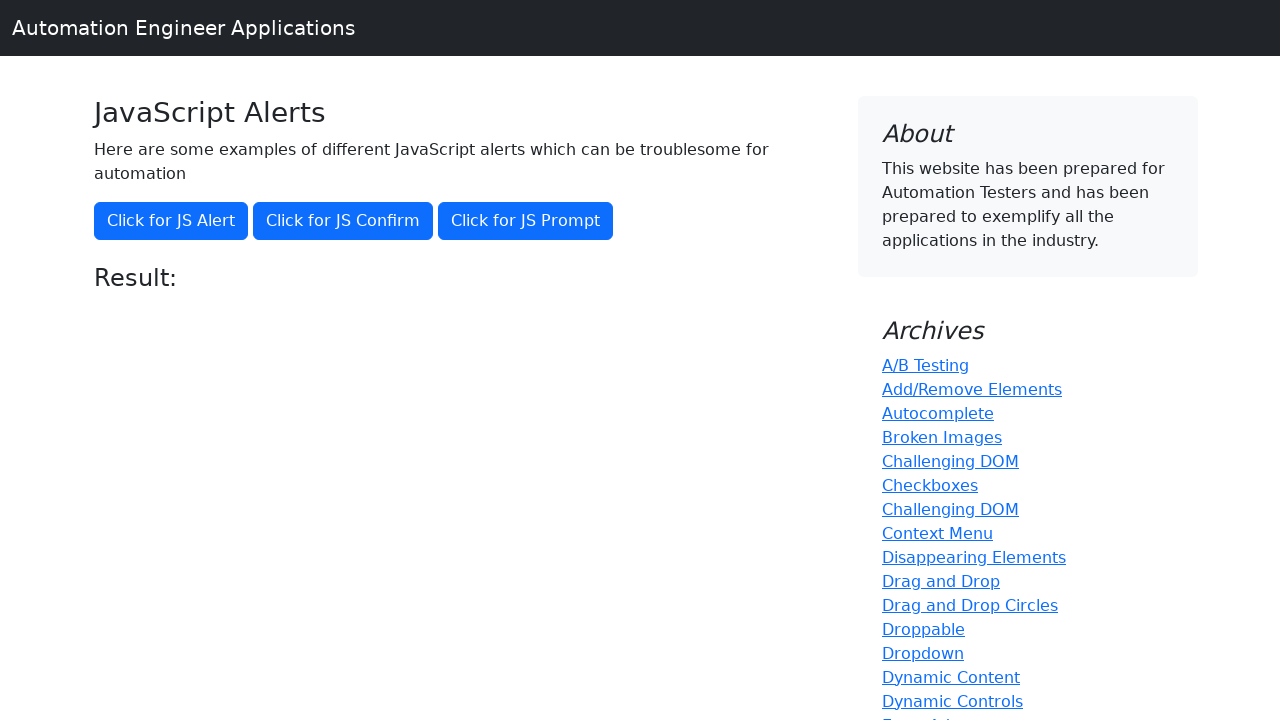

Clicked the third button to trigger the JavaScript prompt alert at (526, 221) on (//button)[3]
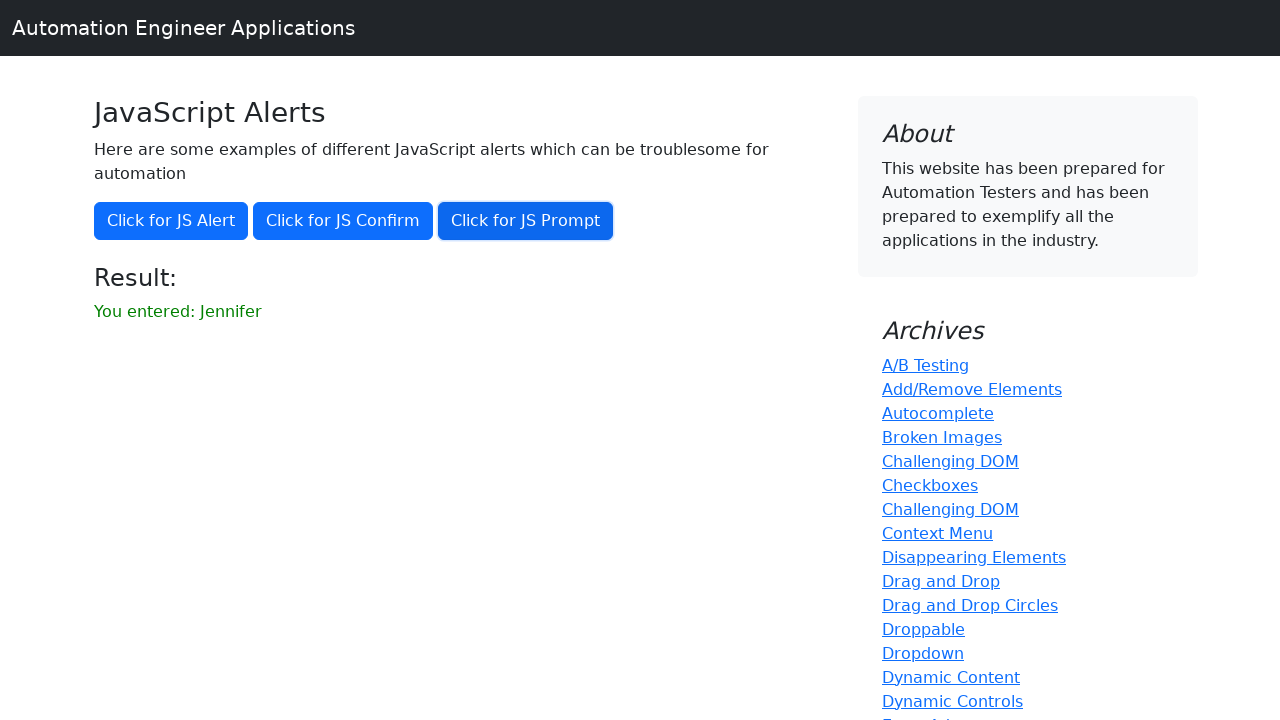

Result message element loaded
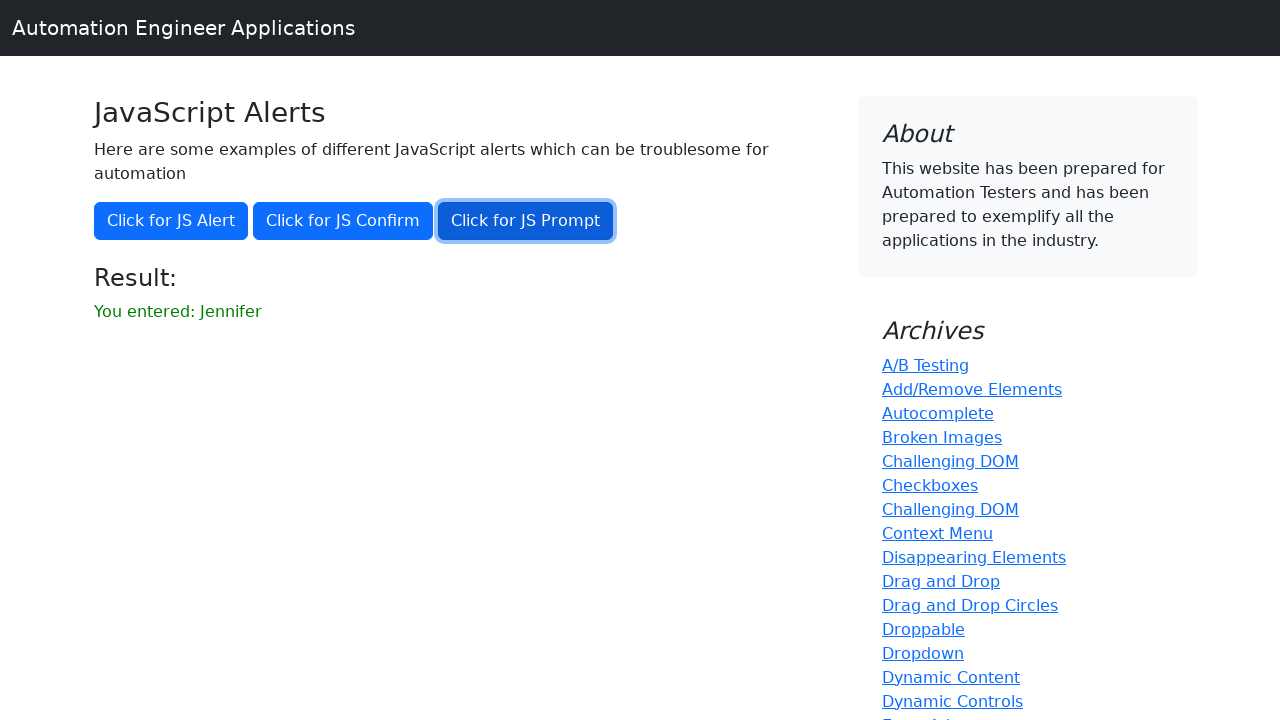

Retrieved result message: 'You entered: Jennifer'
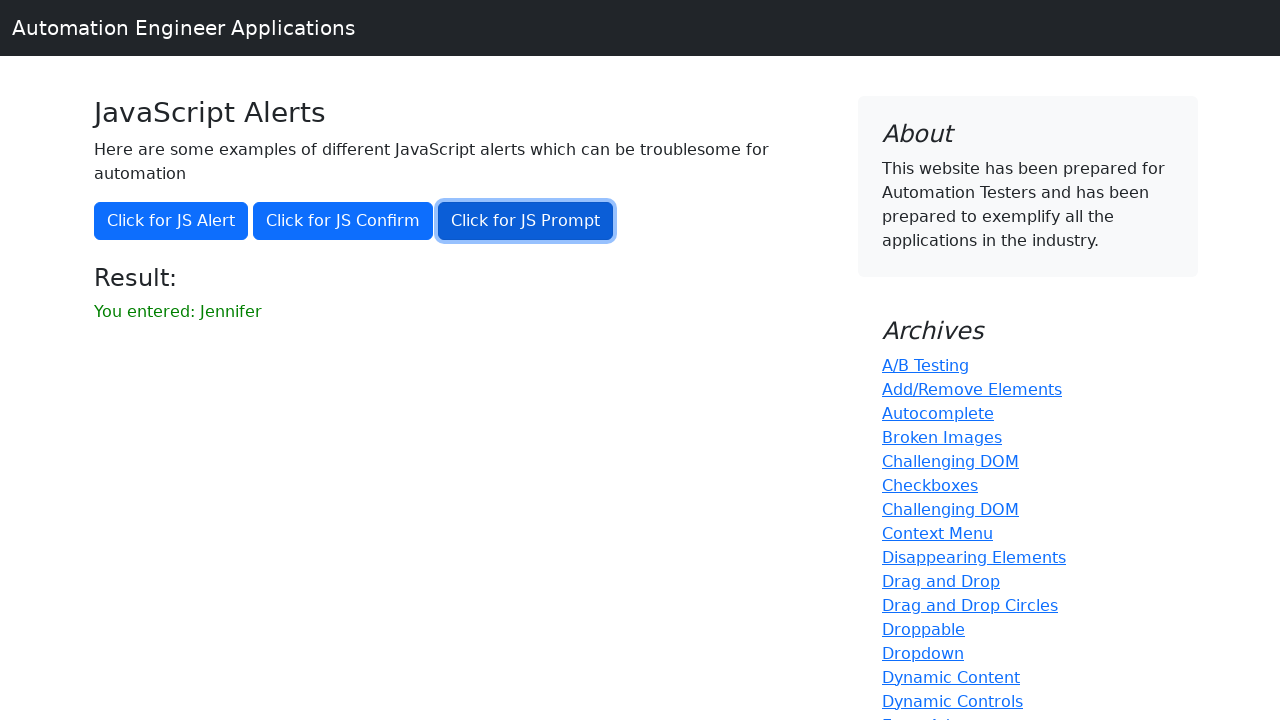

Verified that result message contains 'Jennifer'
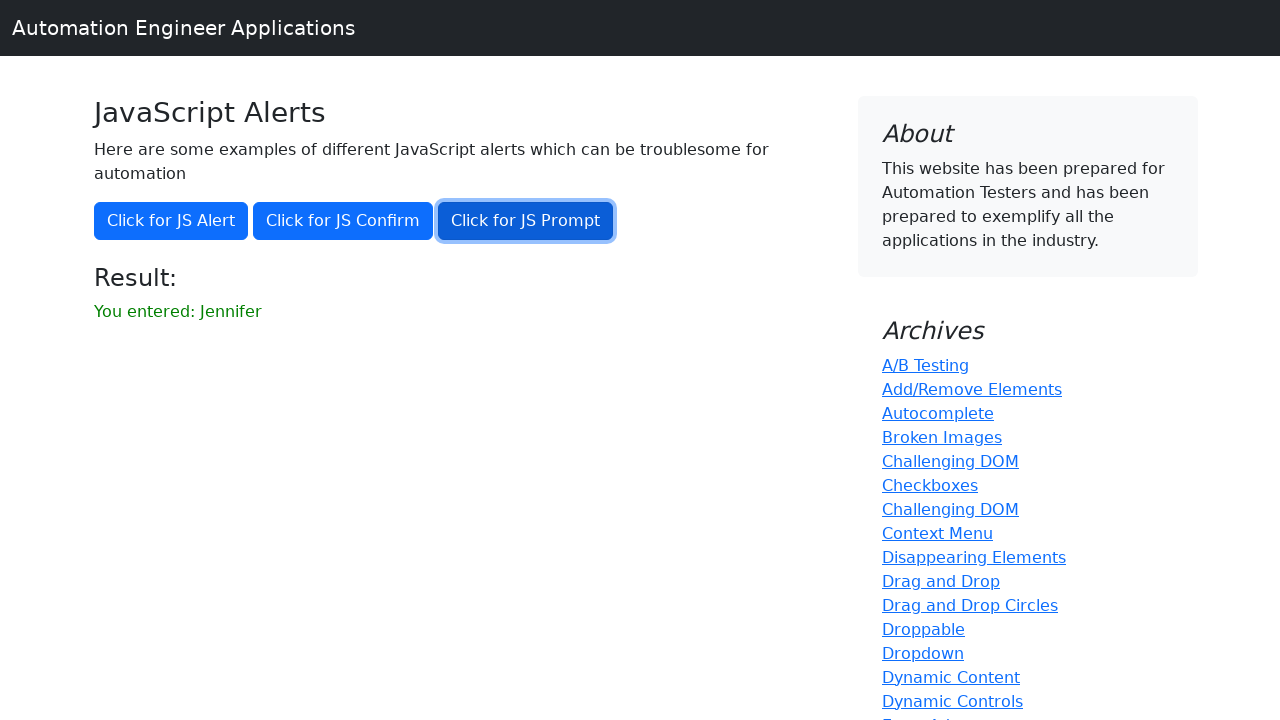

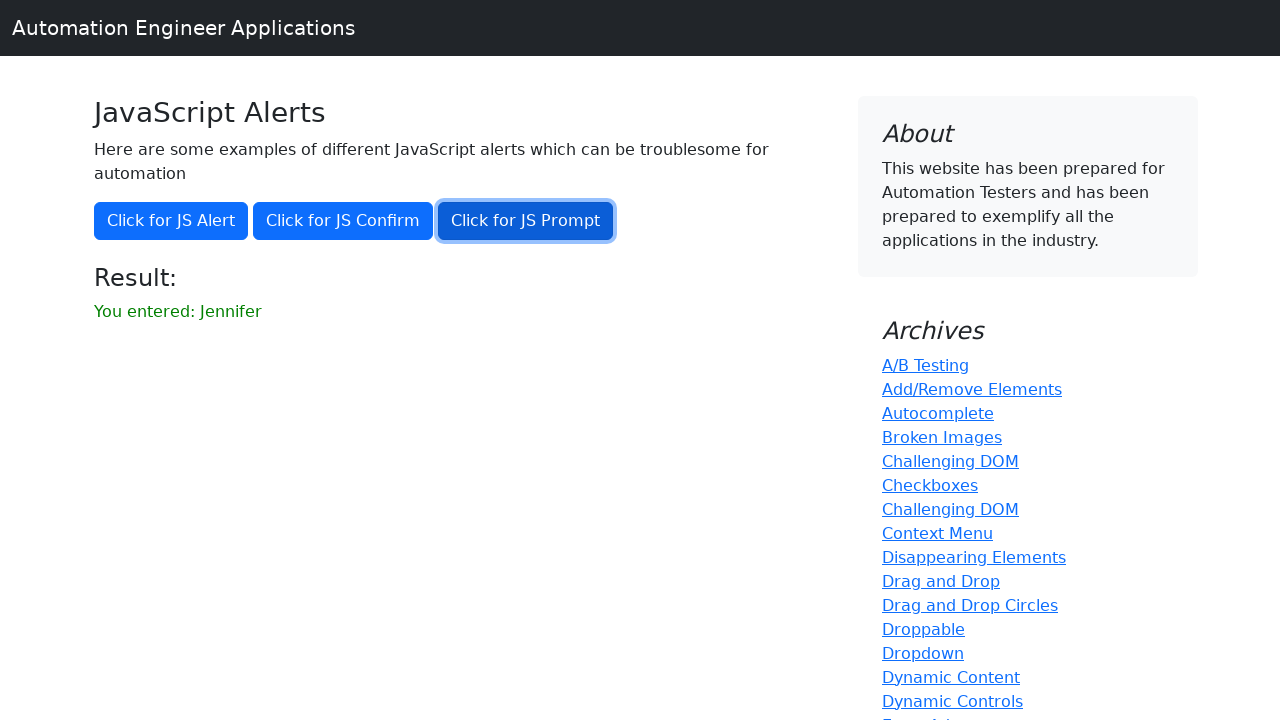